Tests the Web Tables functionality by adding a new record with personal information and searching for the added entry.

Starting URL: https://demoqa.com/

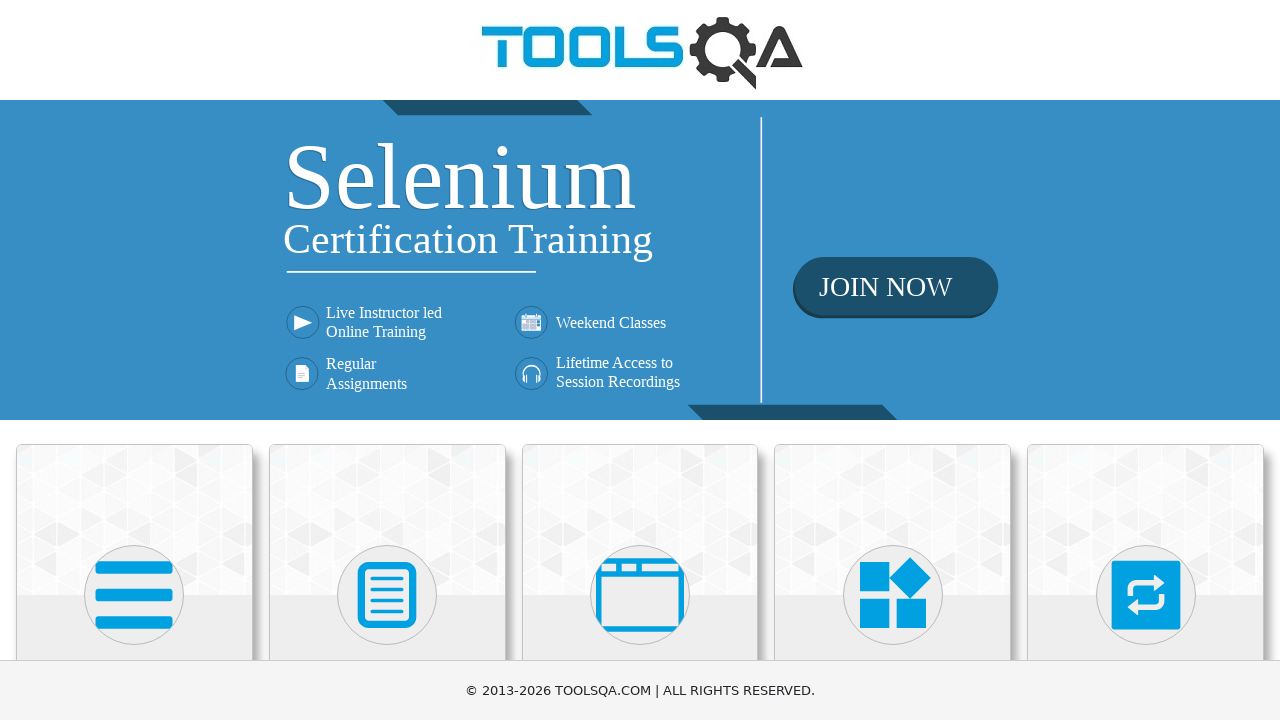

Clicked on Elements section at (134, 360) on text=Elements
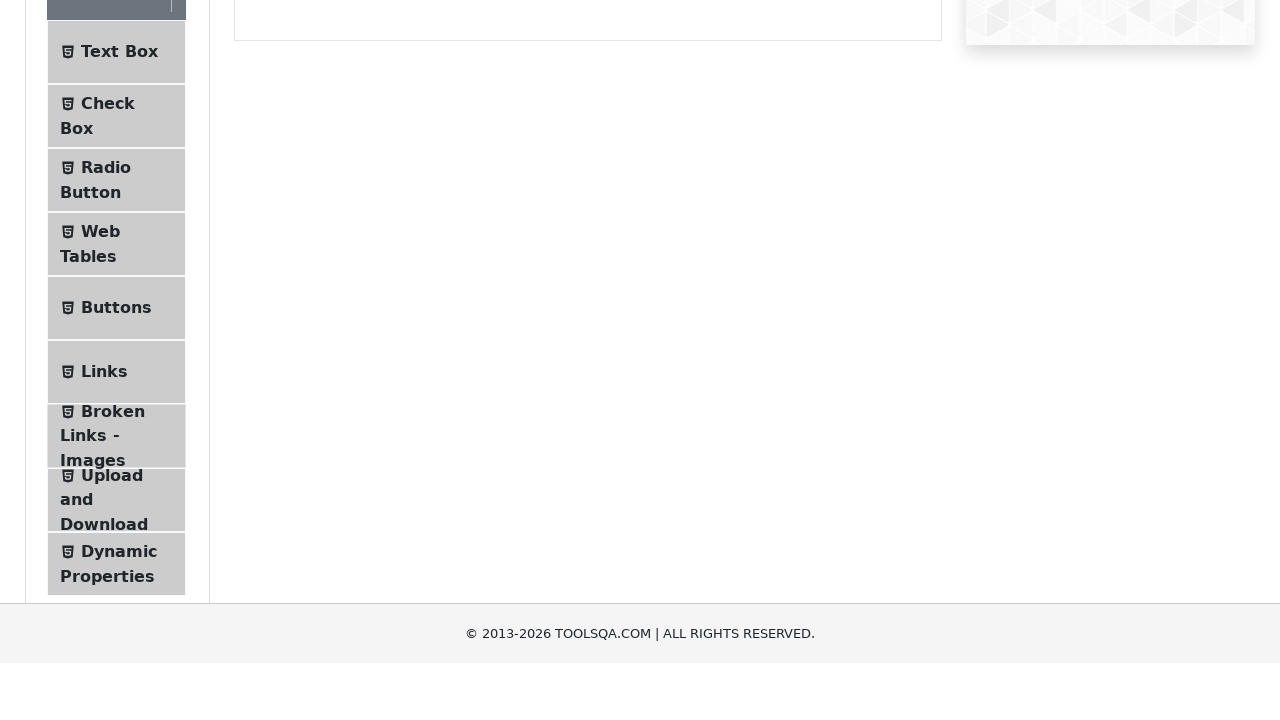

Clicked on Web Tables menu item at (100, 440) on text=Web Tables
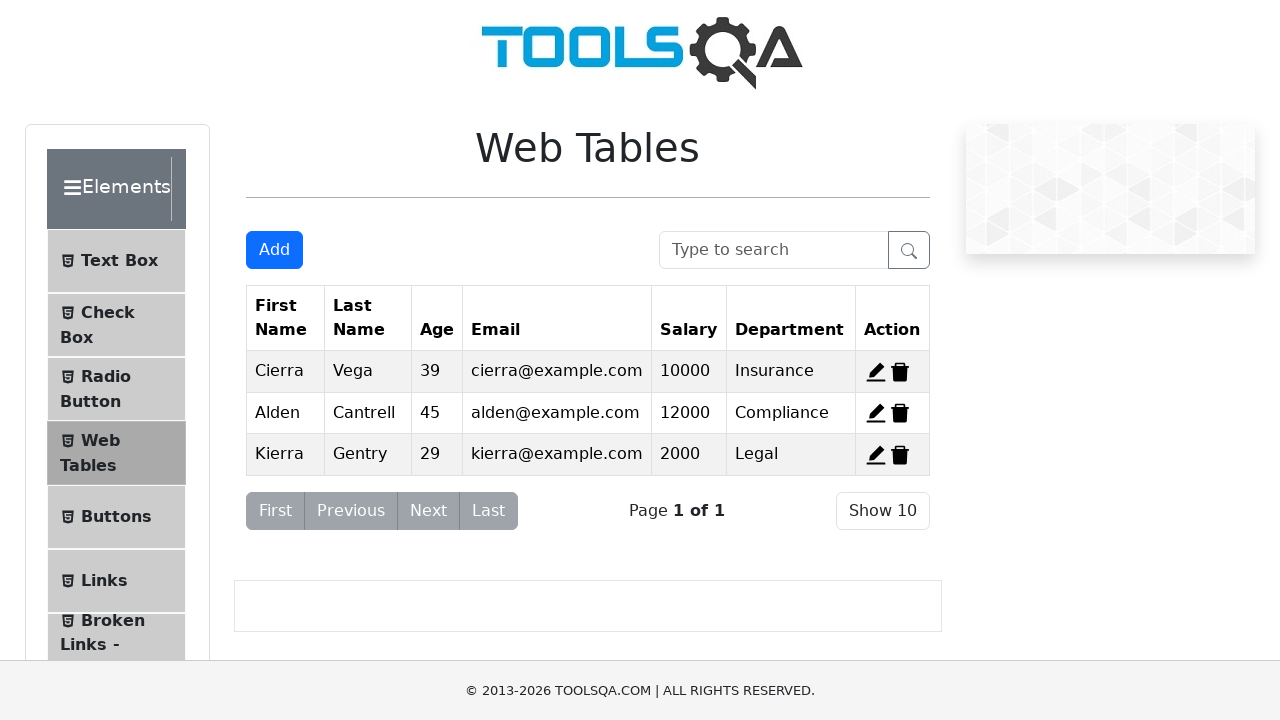

Clicked Add New Record button to open form at (274, 250) on #addNewRecordButton
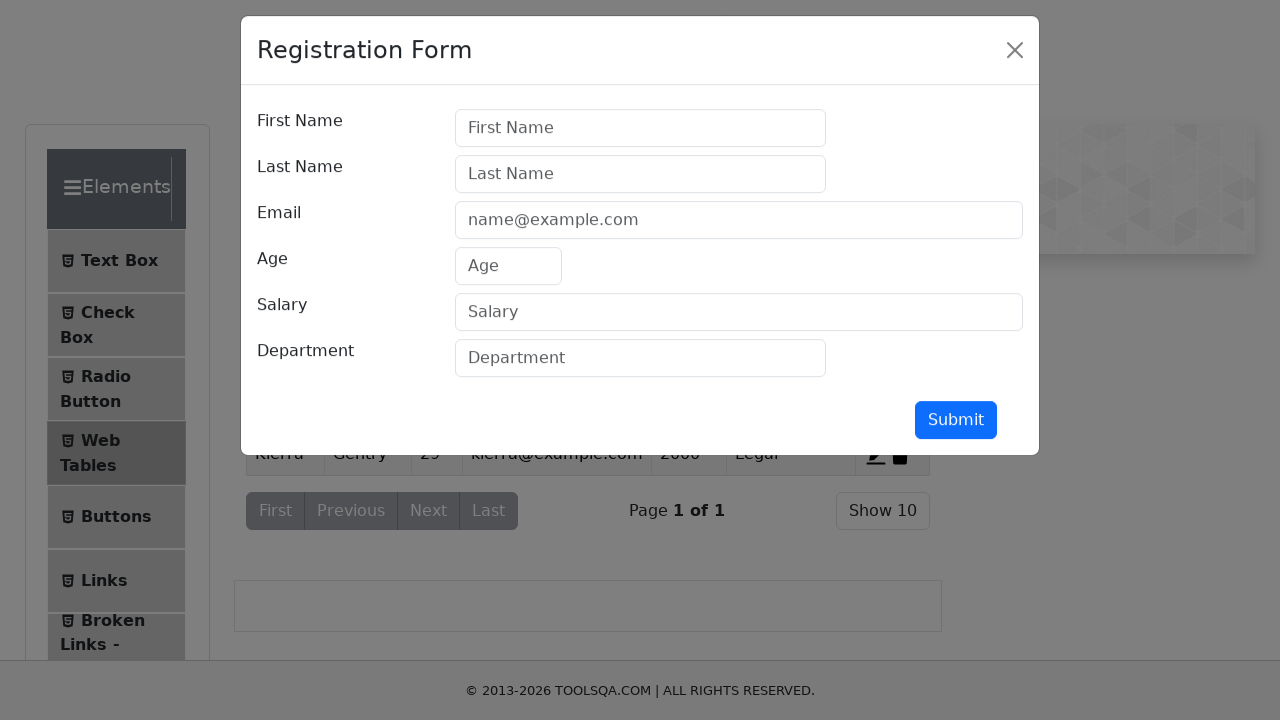

Entered 'Nuntapong' in First Name field on internal:attr=[placeholder="First Name"i]
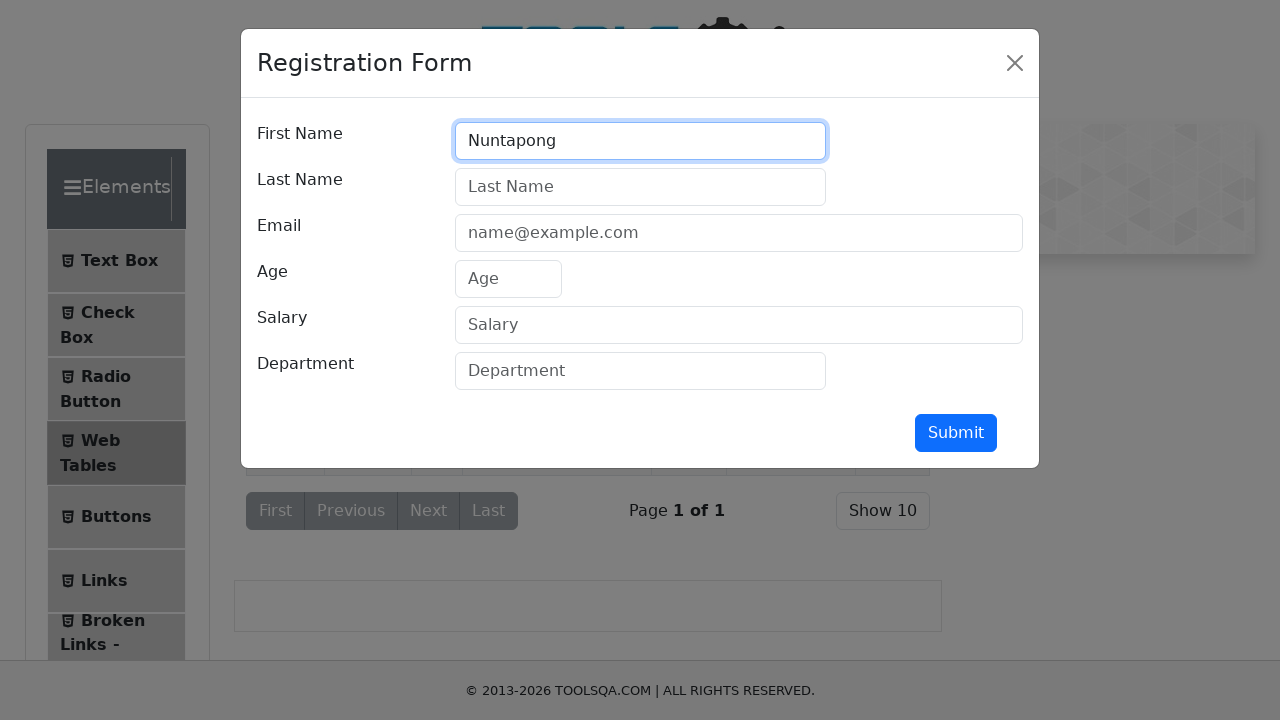

Entered 'Siripanyawong' in Last Name field on internal:attr=[placeholder="Last Name"i]
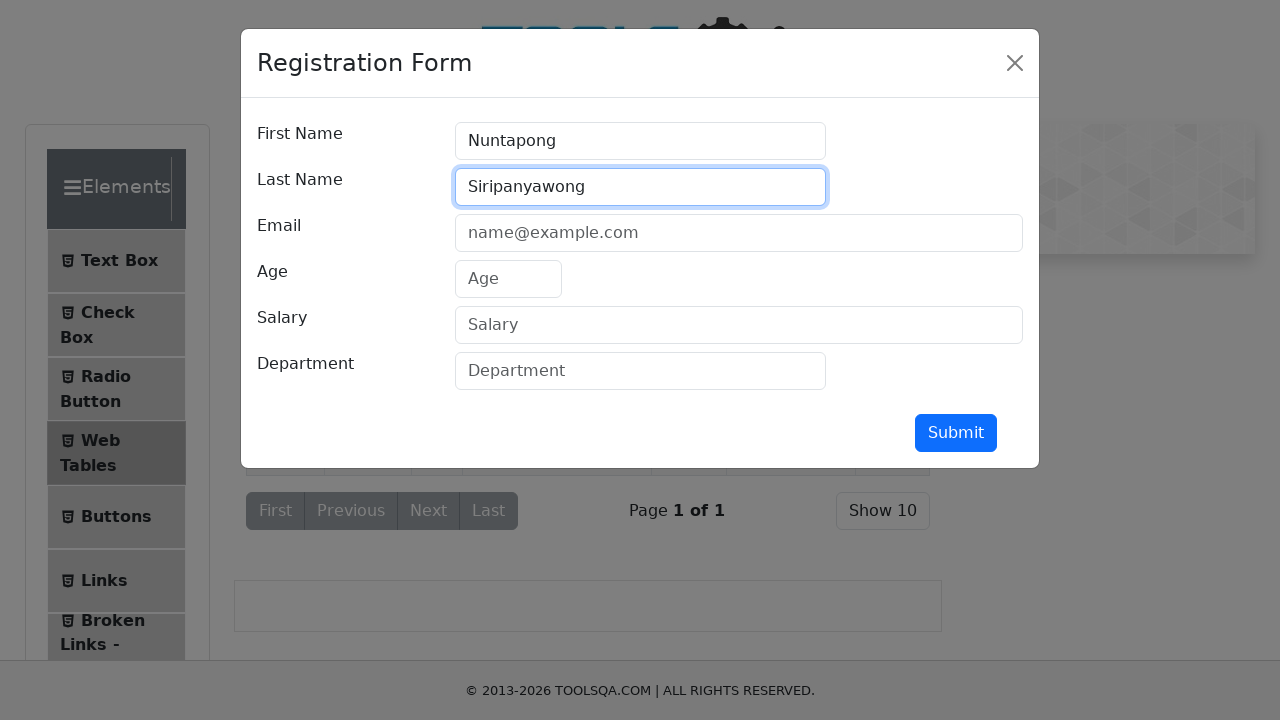

Entered 'nuntapong@gmail.com' in Email field on internal:attr=[placeholder="name@example.com"i]
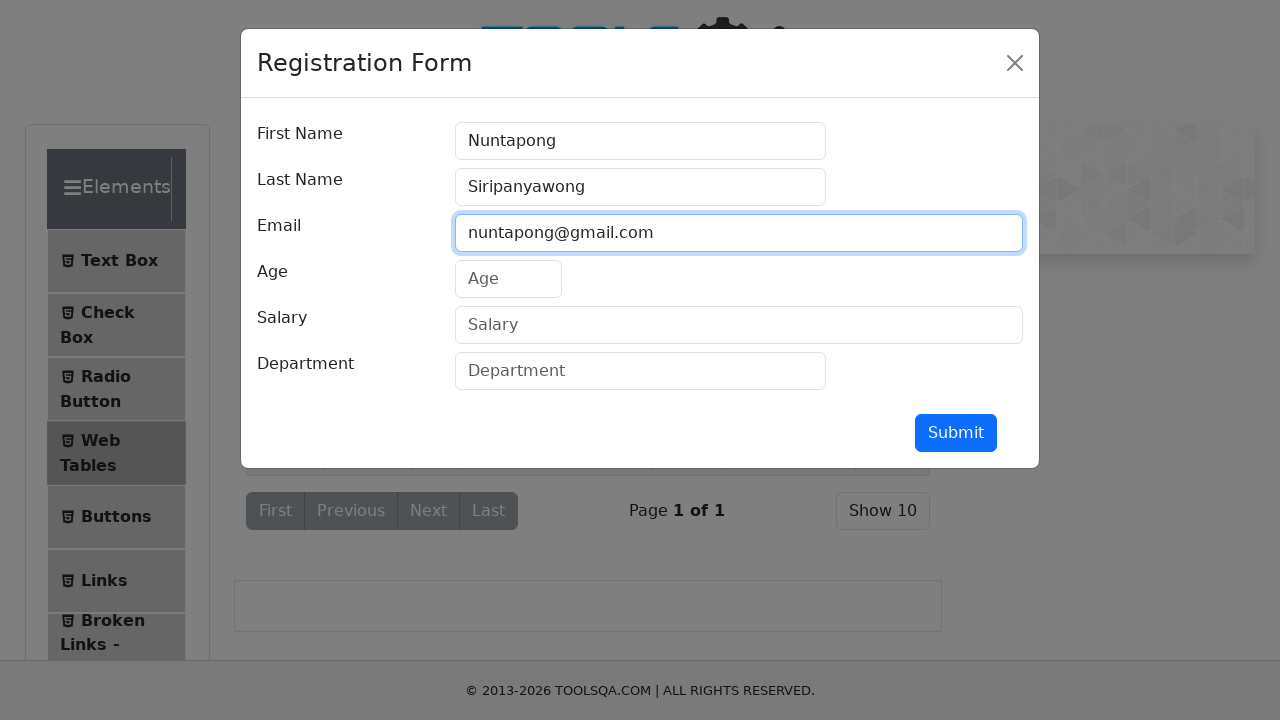

Entered '25' in Age field on internal:attr=[placeholder="Age"i]
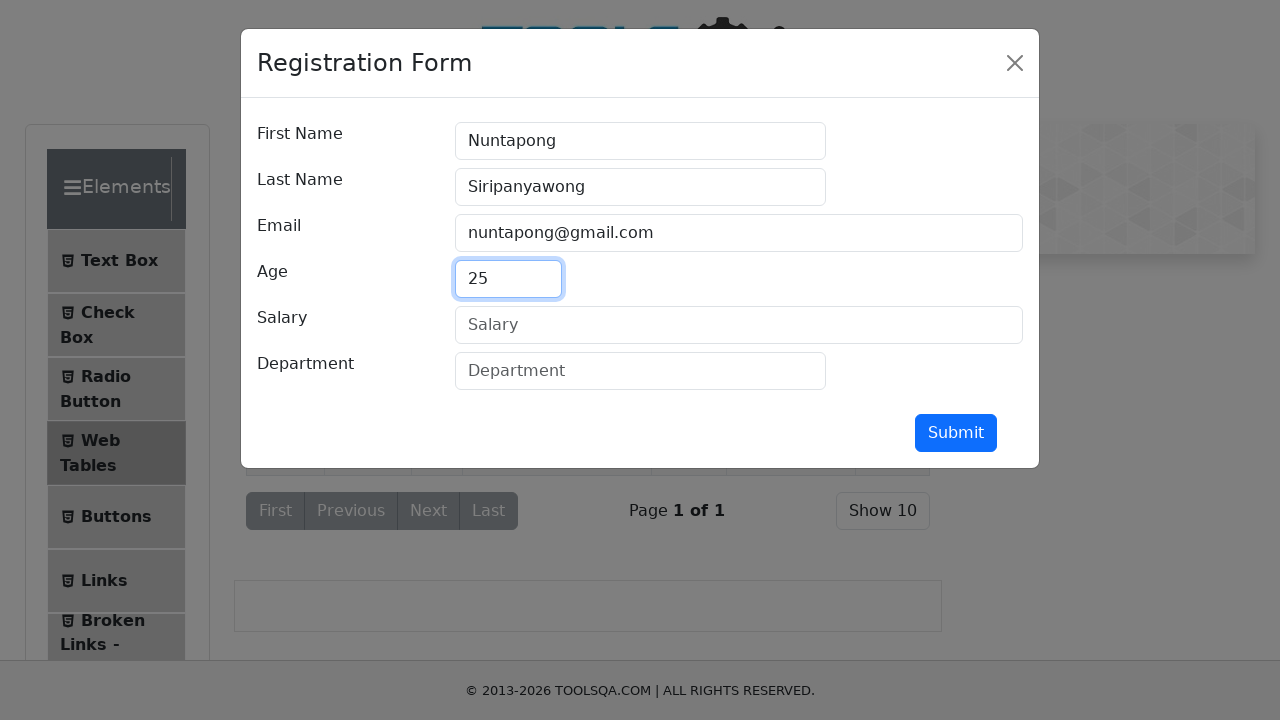

Entered '10000' in Salary field on internal:attr=[placeholder="Salary"i]
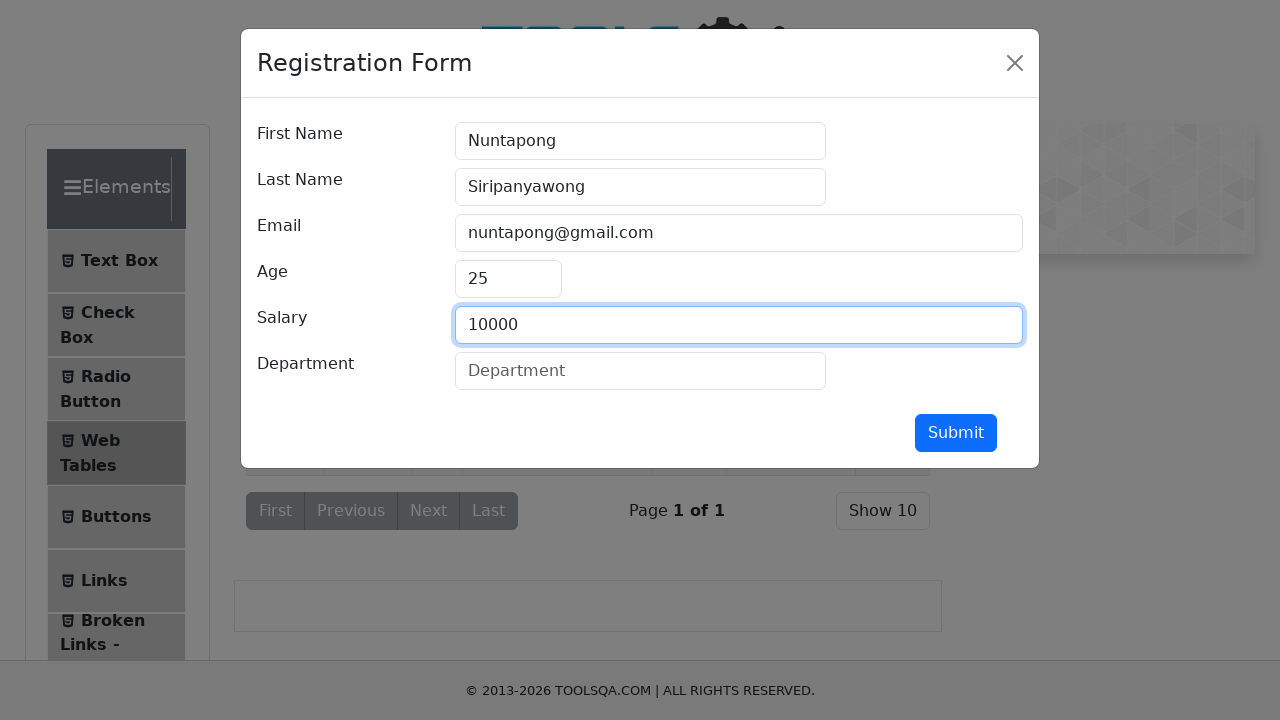

Entered 'Developer' in Department field on internal:attr=[placeholder="Department"i]
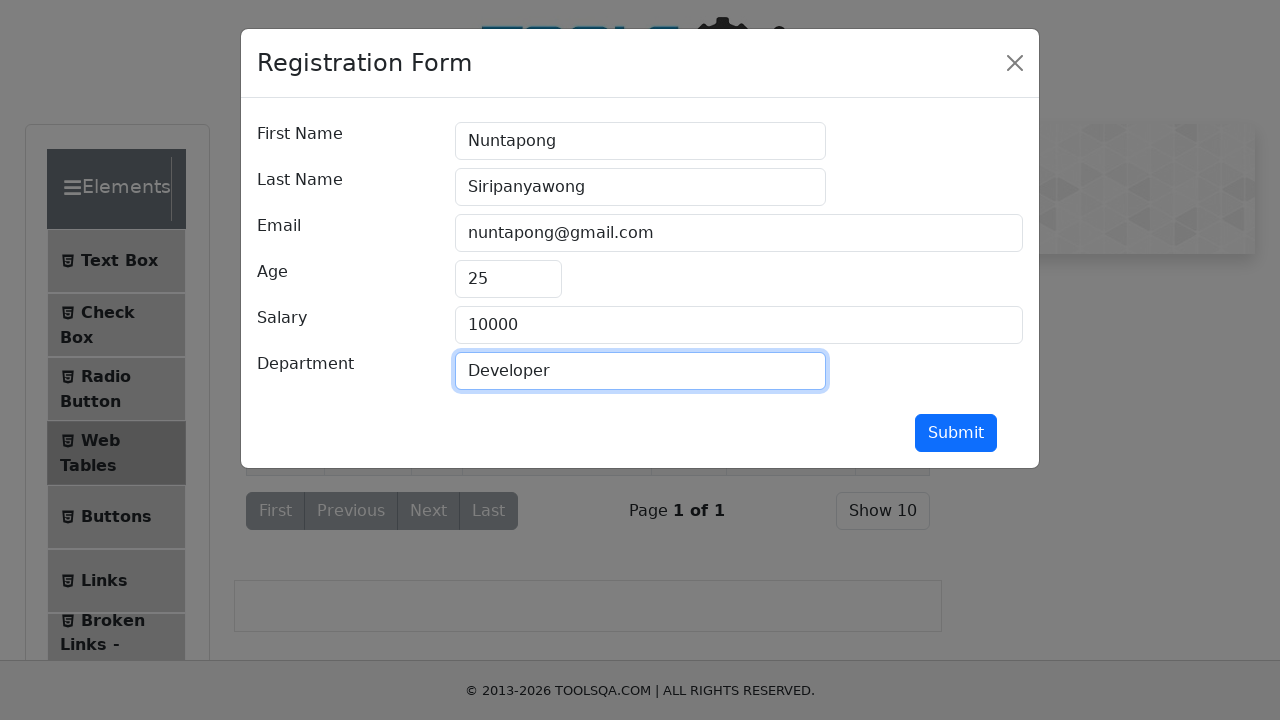

Clicked Submit button to save new record at (956, 433) on text=Submit
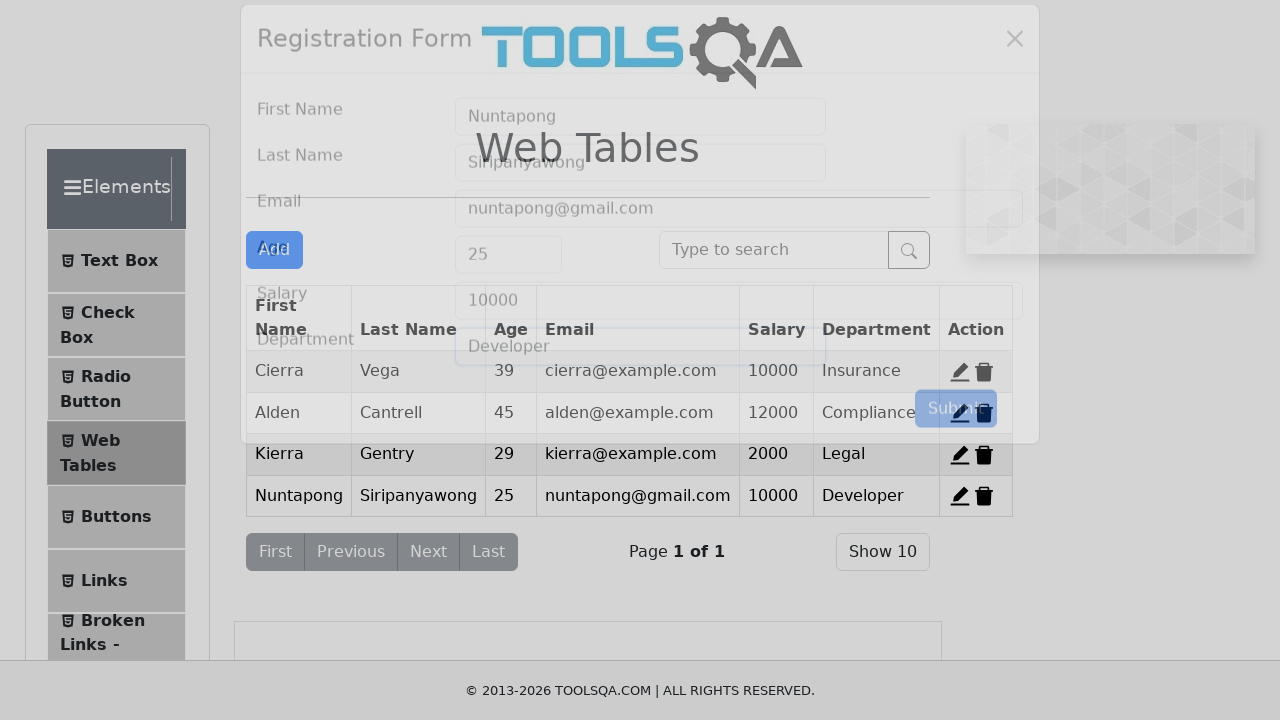

Searched for 'Nuntapong' in Web Tables on internal:attr=[placeholder="Search"i]
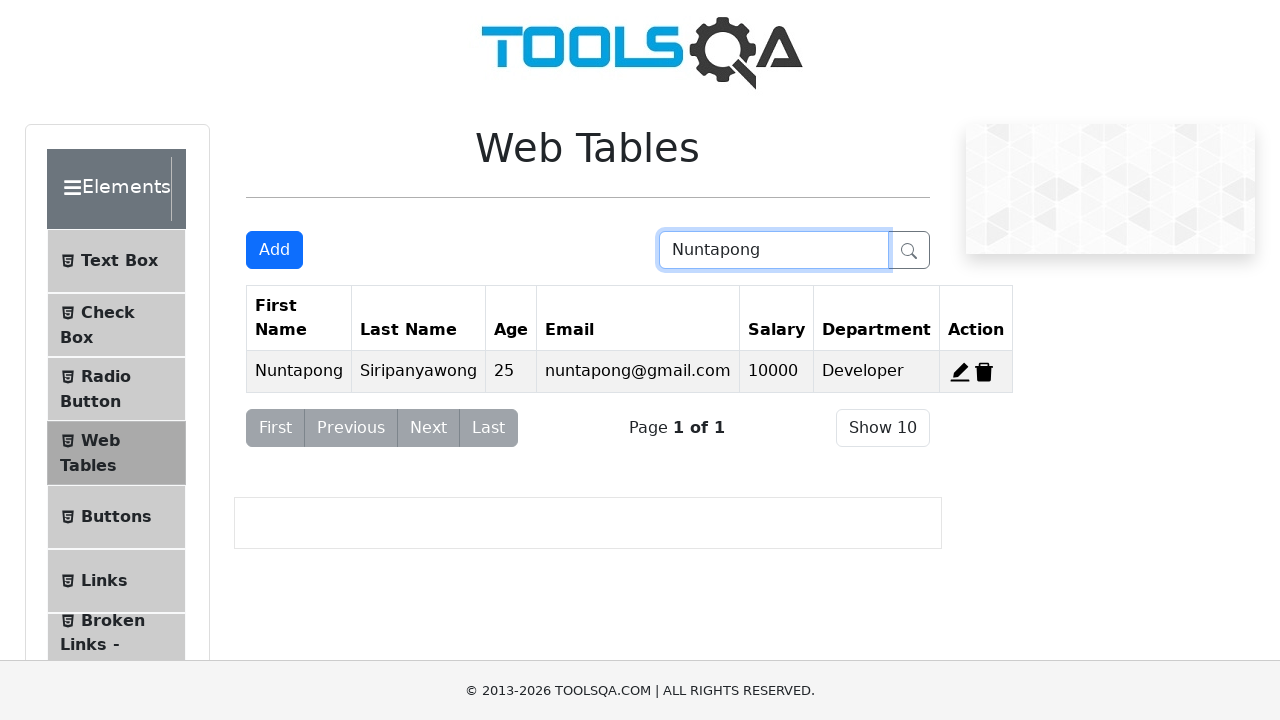

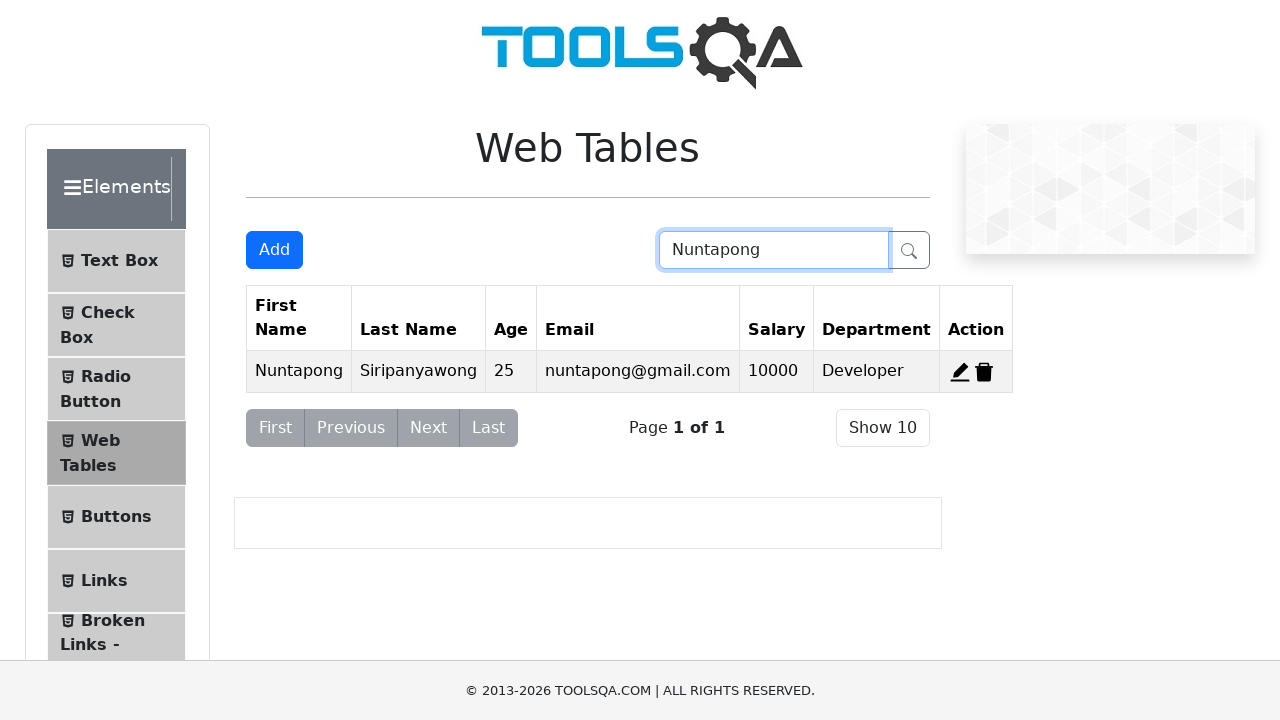